Navigates to the Selenium HQ website and verifies that the page title contains expected text related to Selenium

Starting URL: http://www.seleniumhq.org/

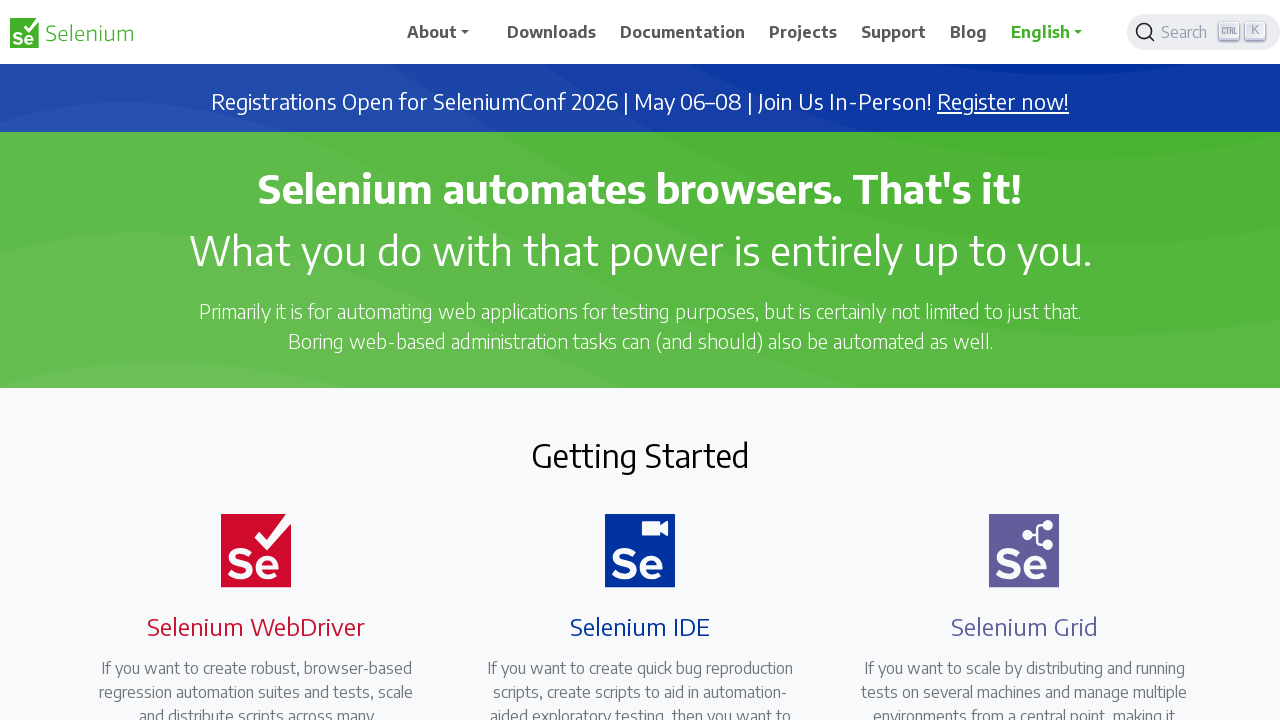

Navigated to Selenium HQ website
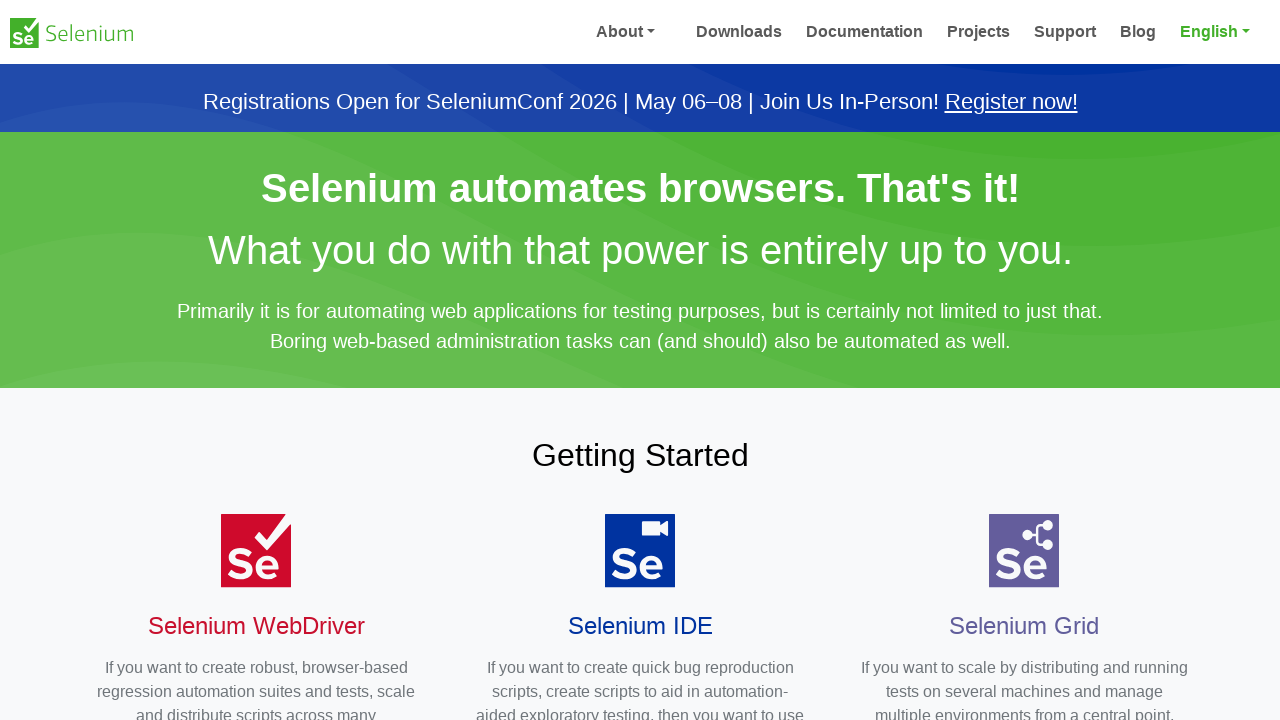

Page loaded - domcontentloaded state reached
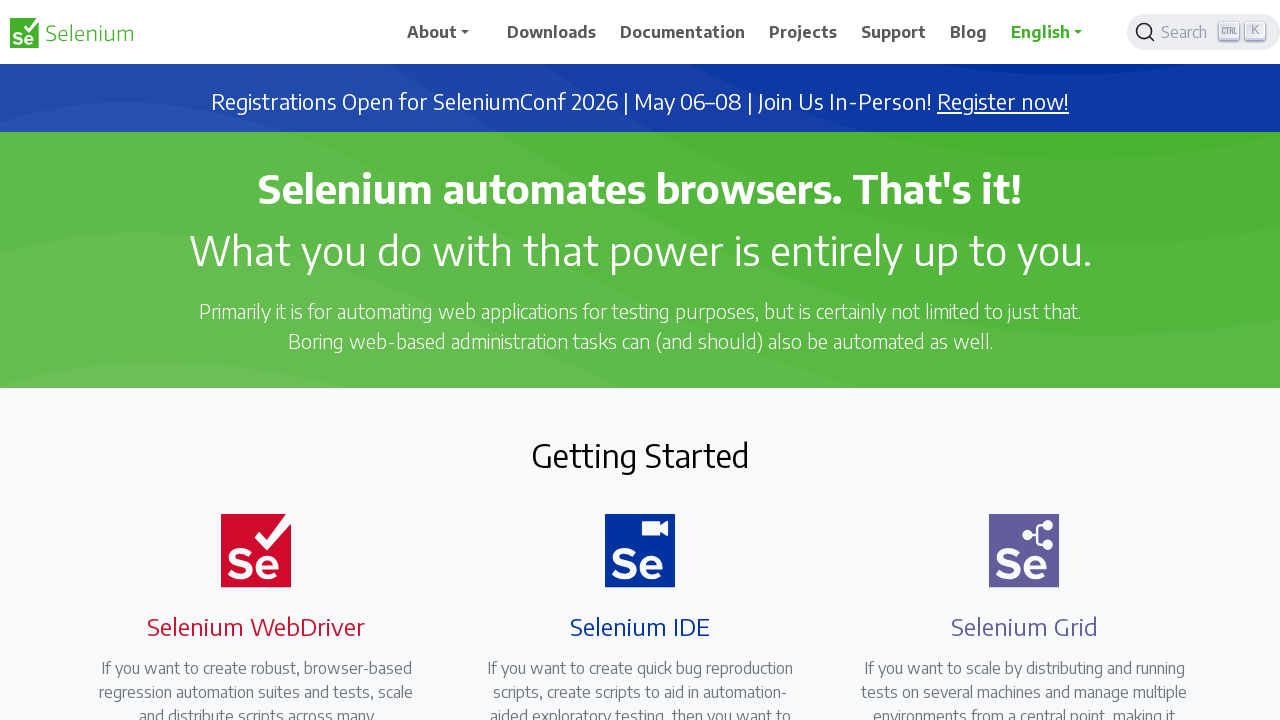

Retrieved page title: Selenium
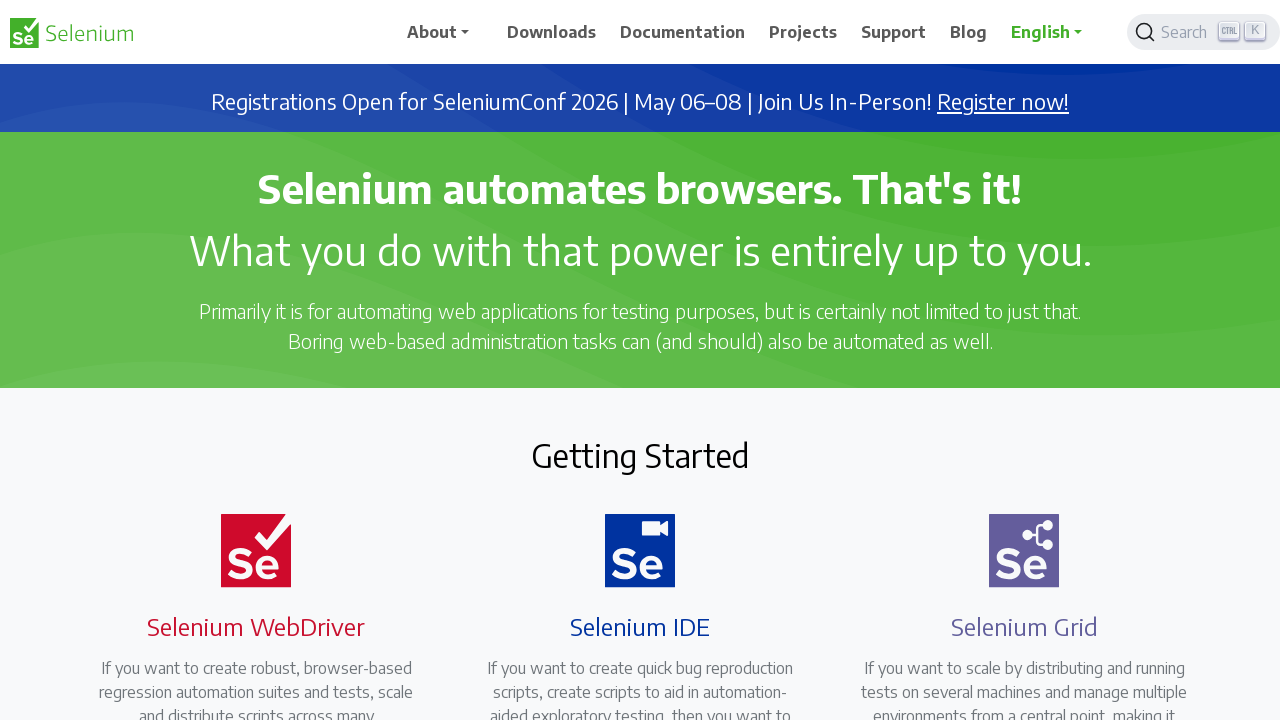

Verified page title contains 'Selenium'
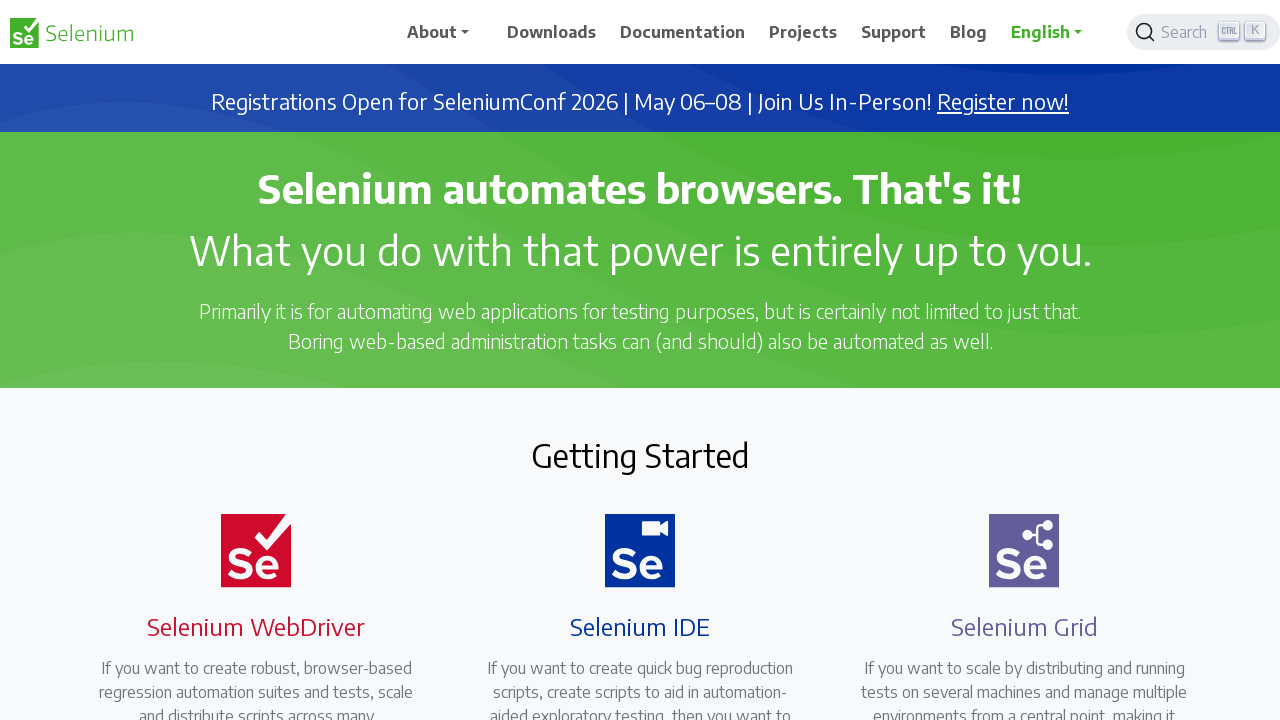

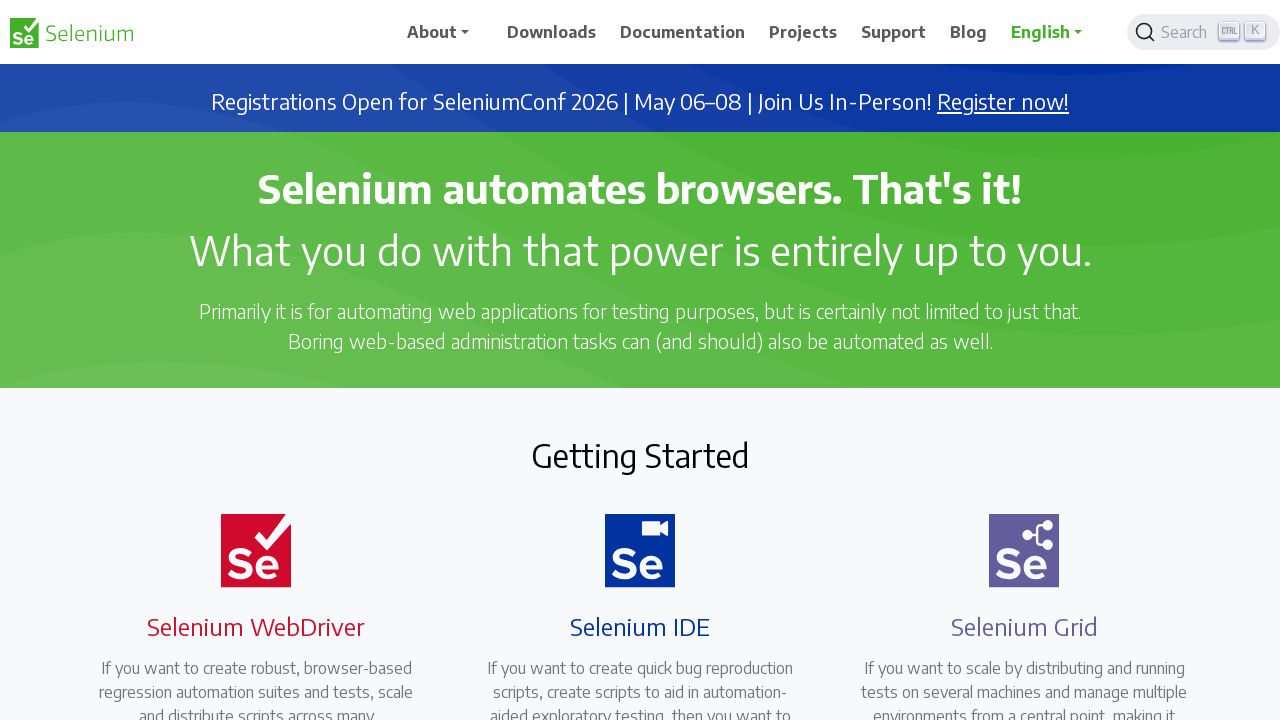